Tests JavaScript confirm dialog by clicking the JS Confirm button, accepting the confirm dialog, and verifying the result message.

Starting URL: https://the-internet.herokuapp.com/javascript_alerts

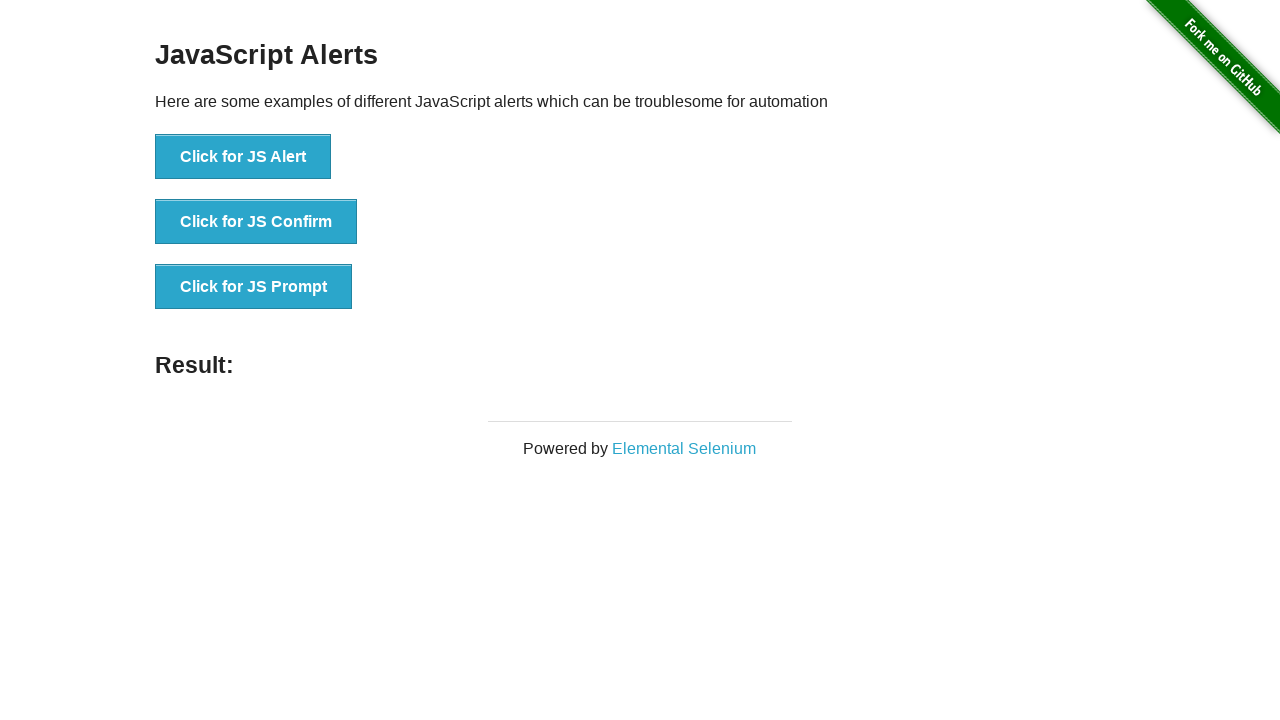

Set up dialog handler to automatically accept confirm dialogs
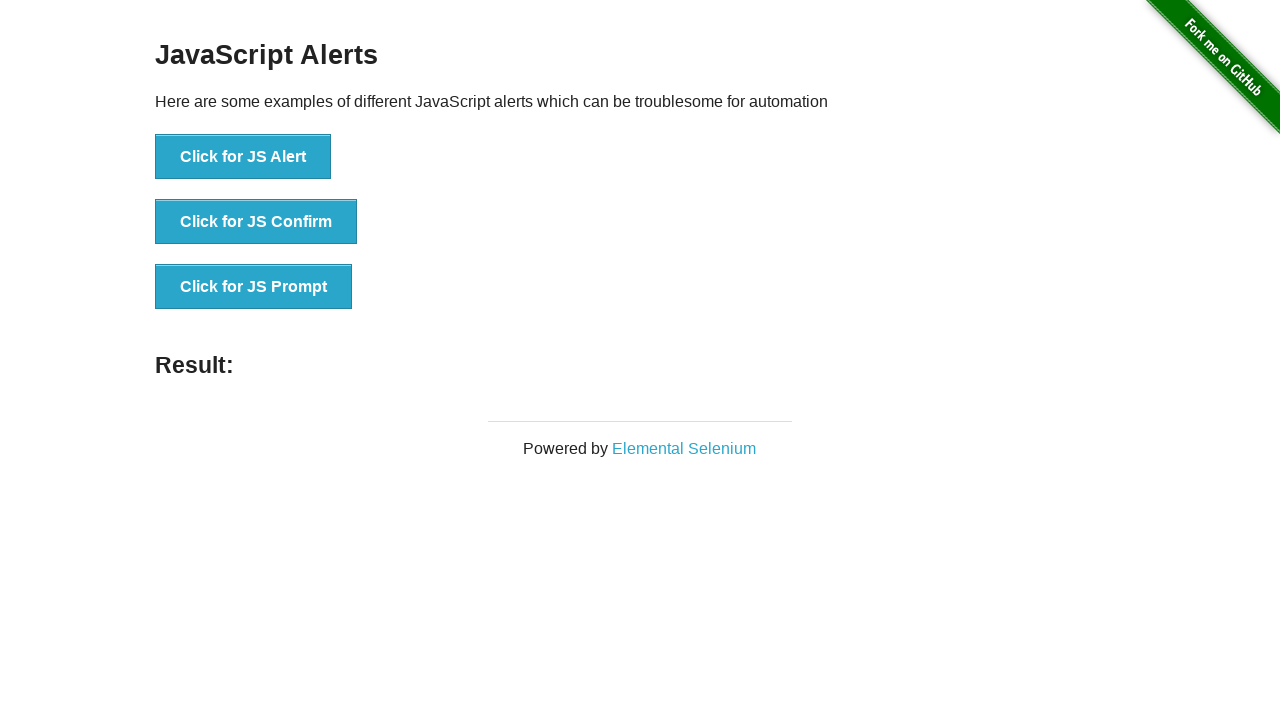

Clicked JS Confirm button to trigger JavaScript confirm dialog at (256, 222) on button[onclick*=jsConfirm]
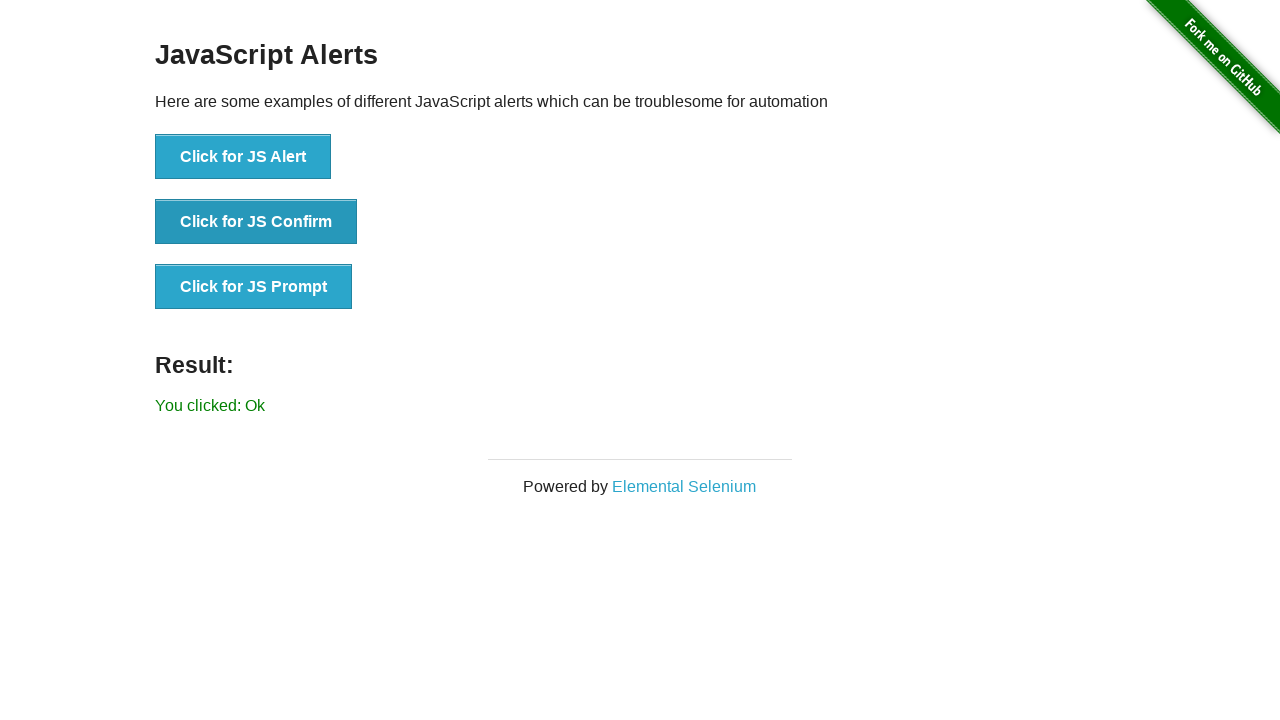

Confirm dialog accepted and result message displayed
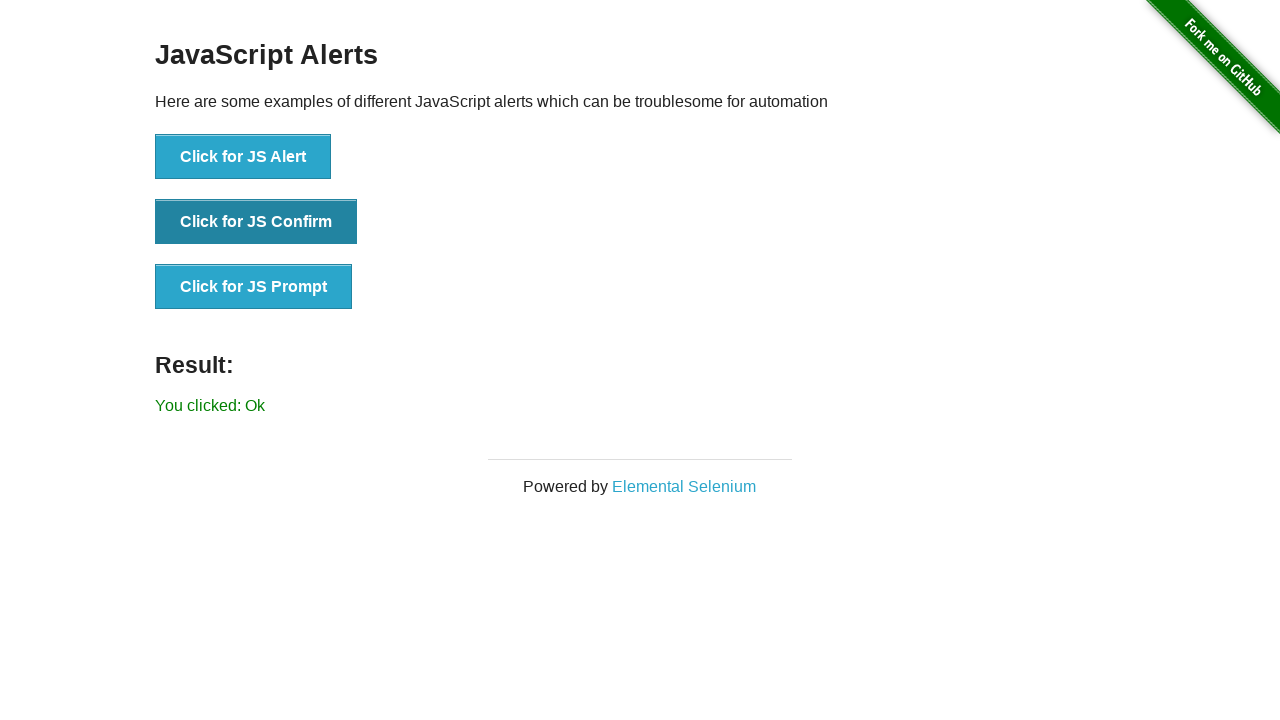

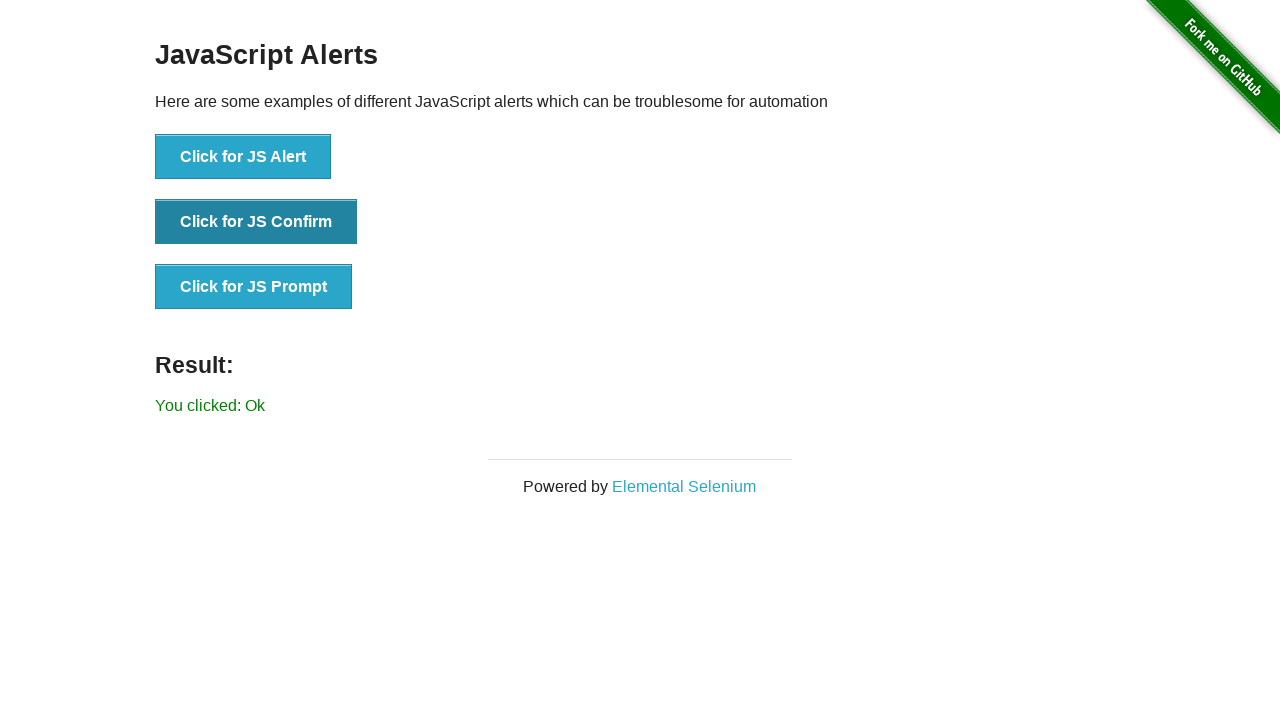